Tests drag and drop functionality by dragging an element from a source position and dropping it onto a target droppable area on a test automation practice site.

Starting URL: https://testautomationpractice.blogspot.com/

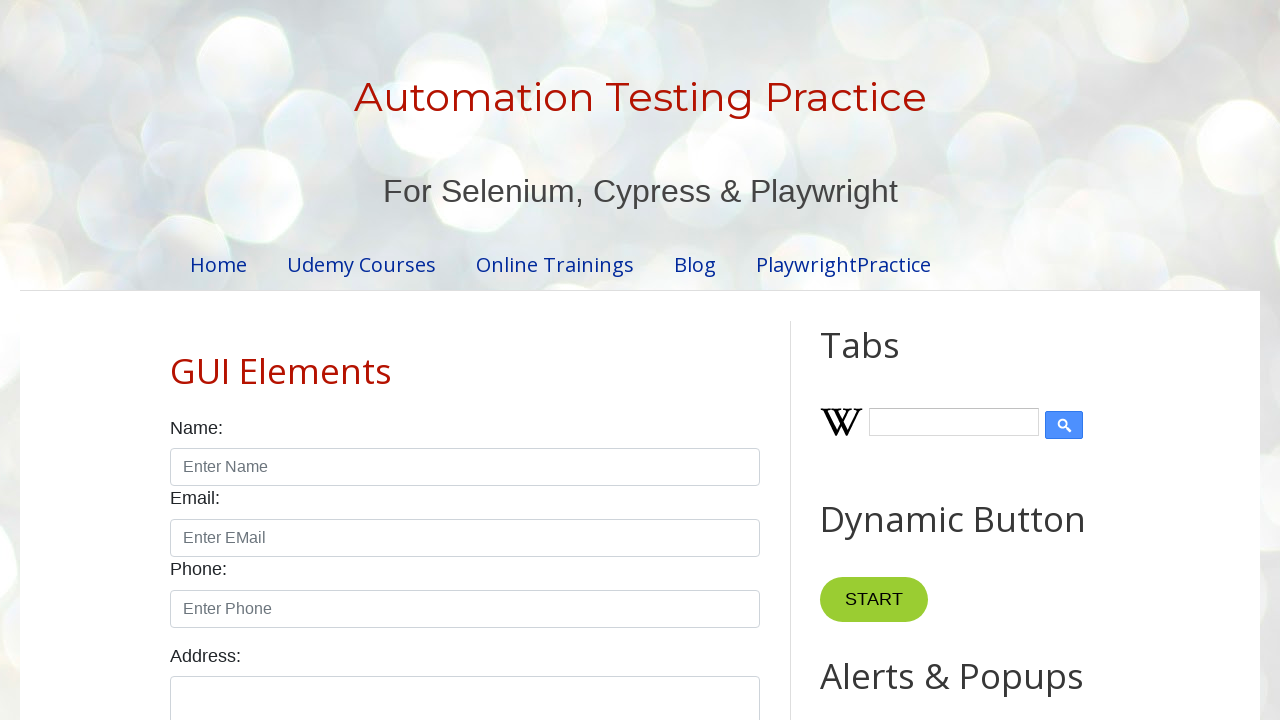

Scrolled down 350 pixels to reveal drag and drop elements
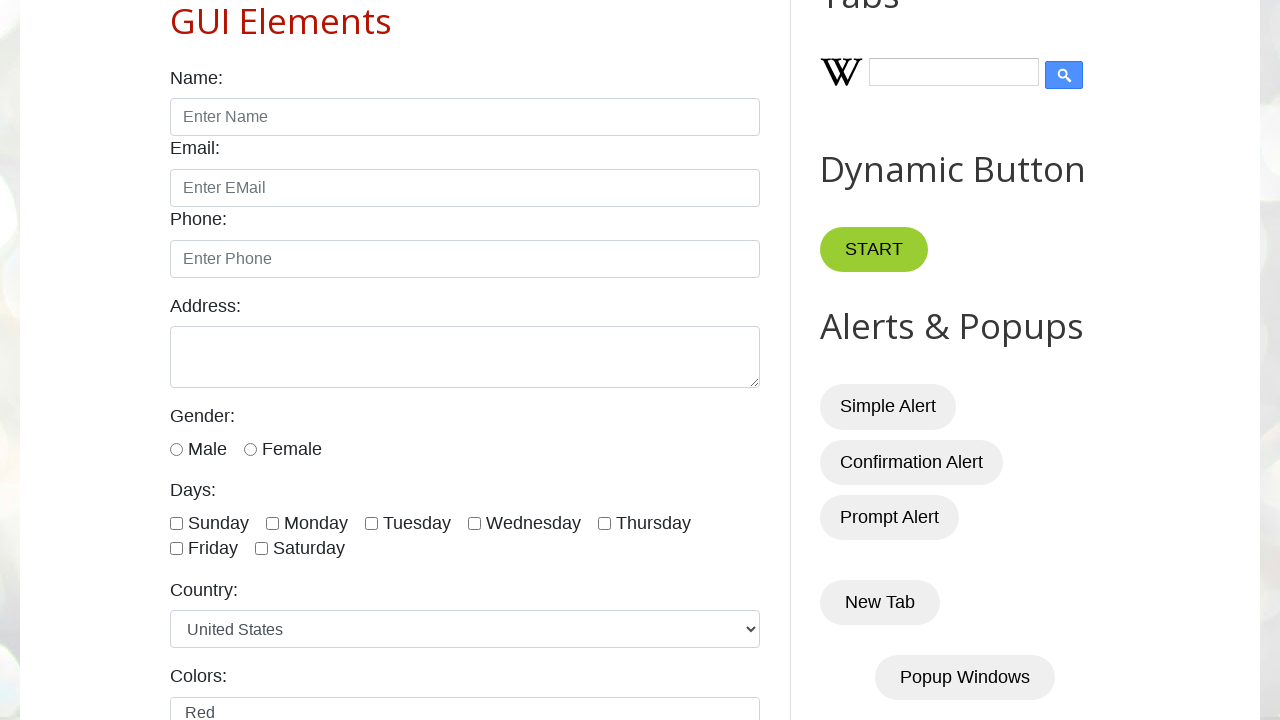

Draggable element (#draggable) is visible and ready
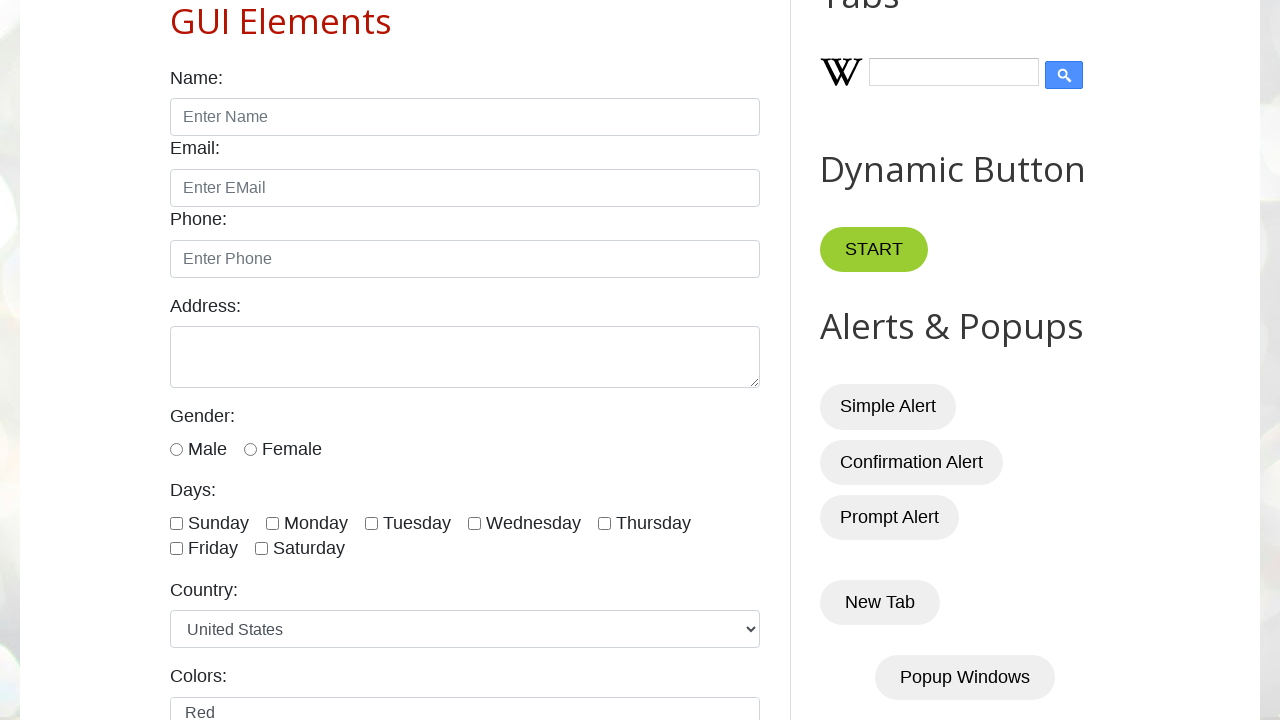

Droppable element (#droppable) is visible and ready
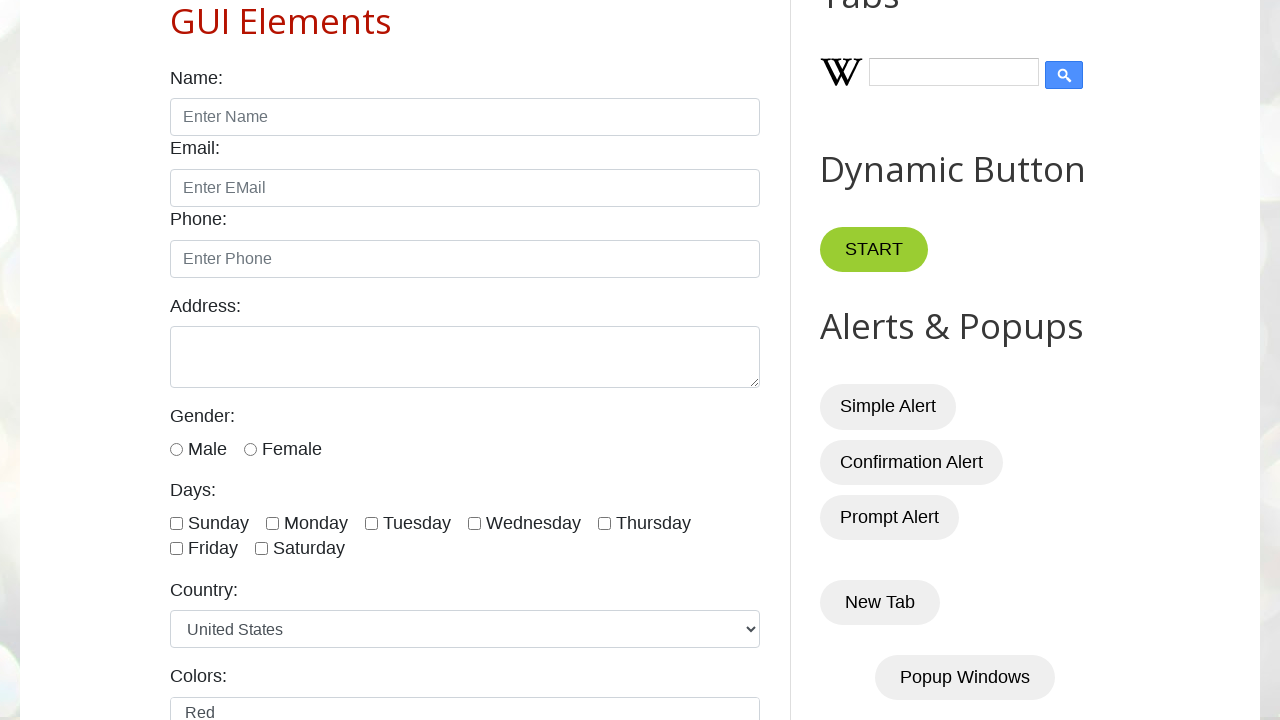

Dragged #draggable element and dropped it onto #droppable target at (1015, 386)
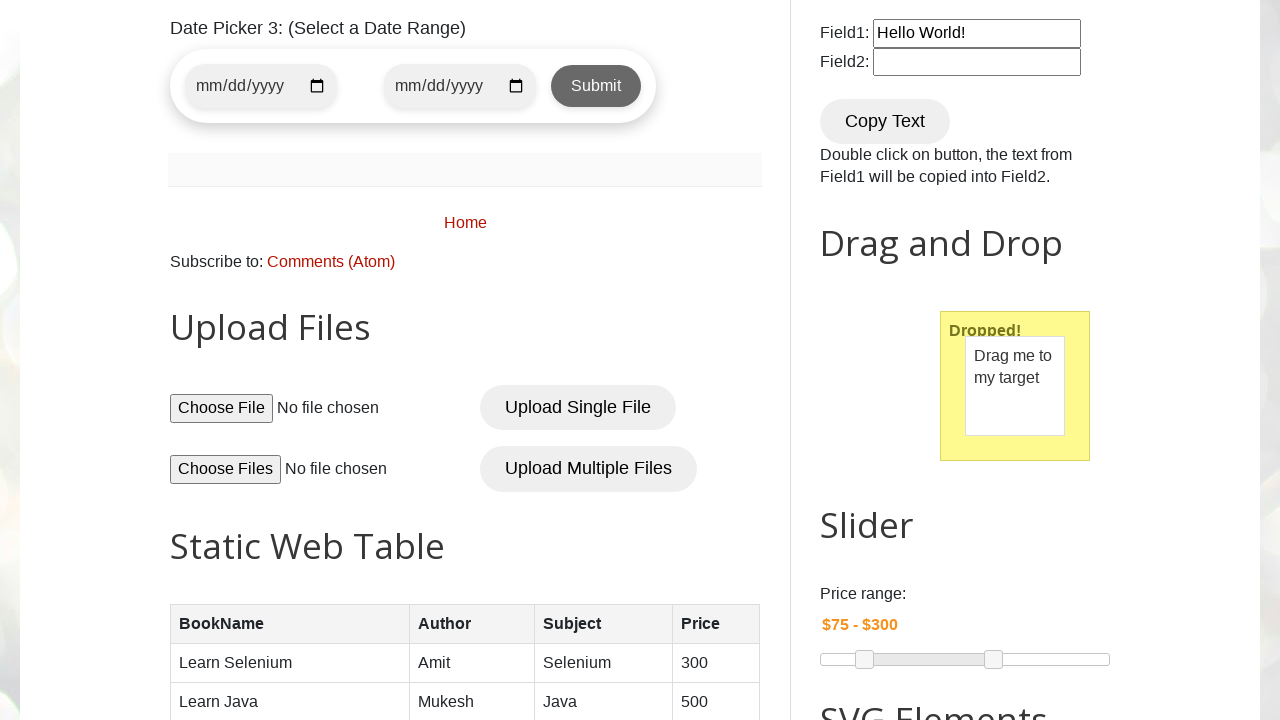

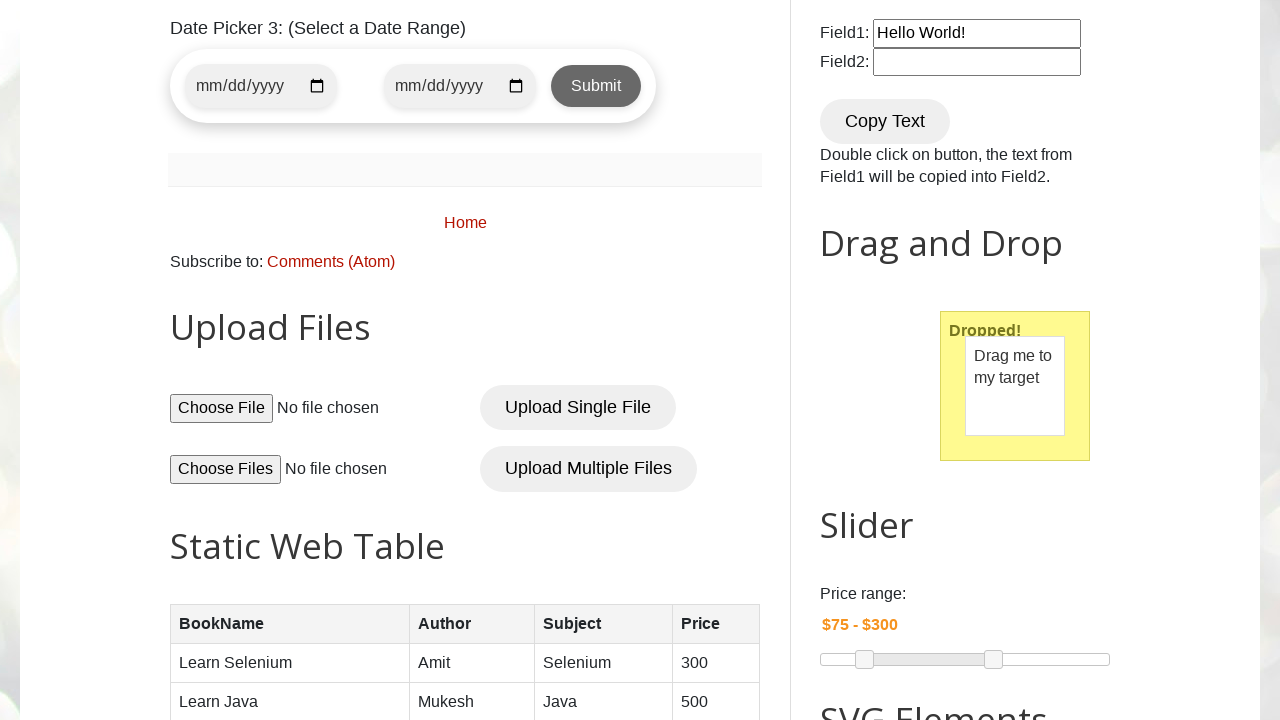